Navigates to the NuGet homepage, searches for 'Selenium' packages, and verifies that 20 package results are displayed.

Starting URL: https://www.nuget.org

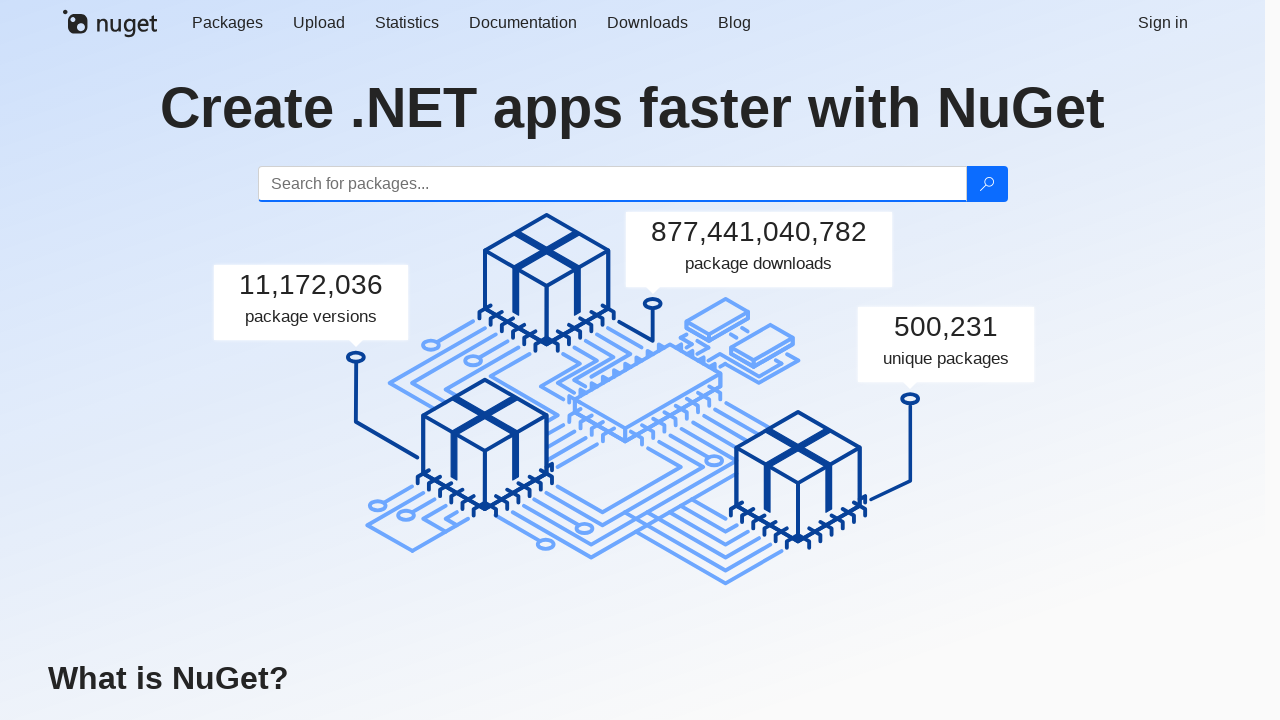

Filled search field with 'Selenium' on input[id='search']
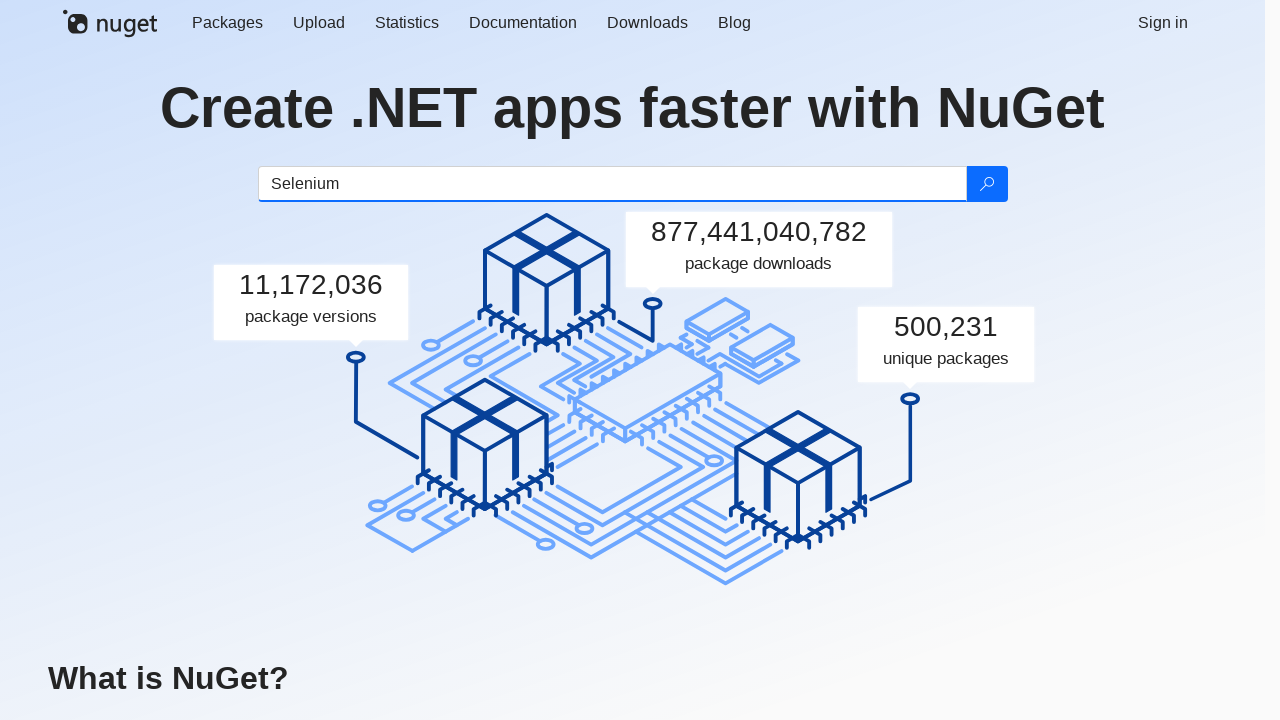

Clicked submit button to search for Selenium packages at (986, 184) on button[type='submit']
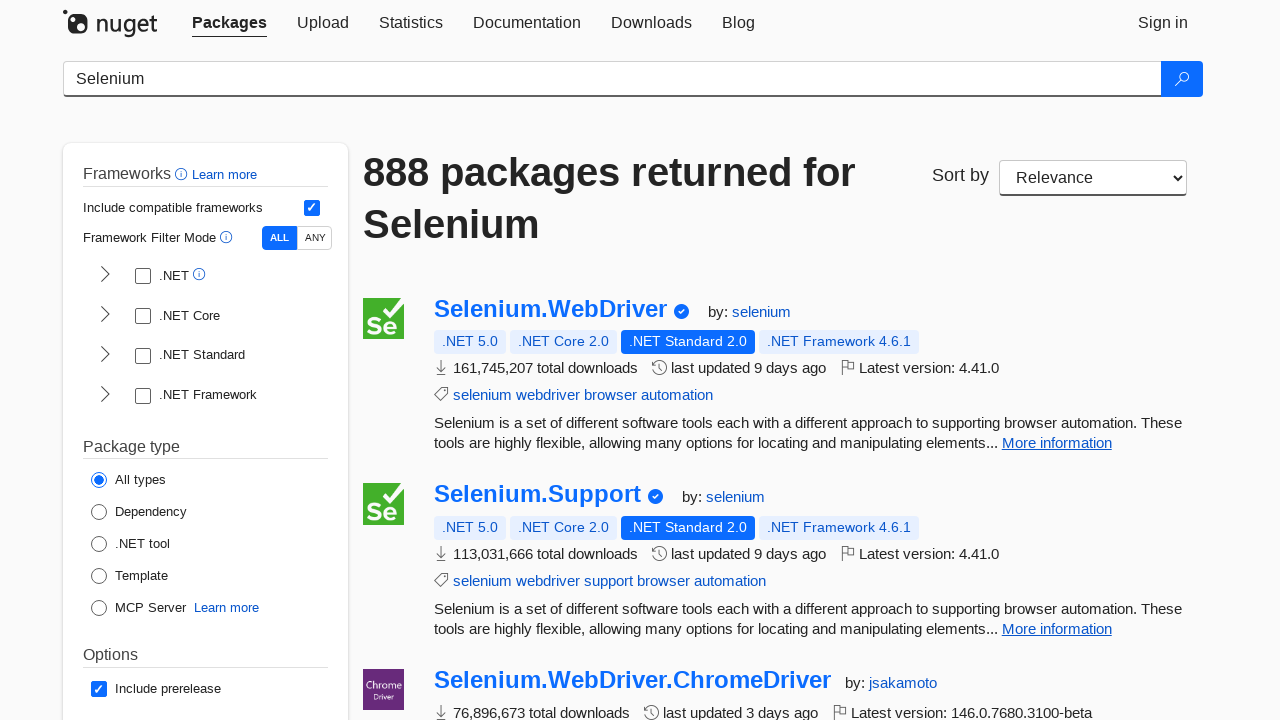

Search results loaded with package listings
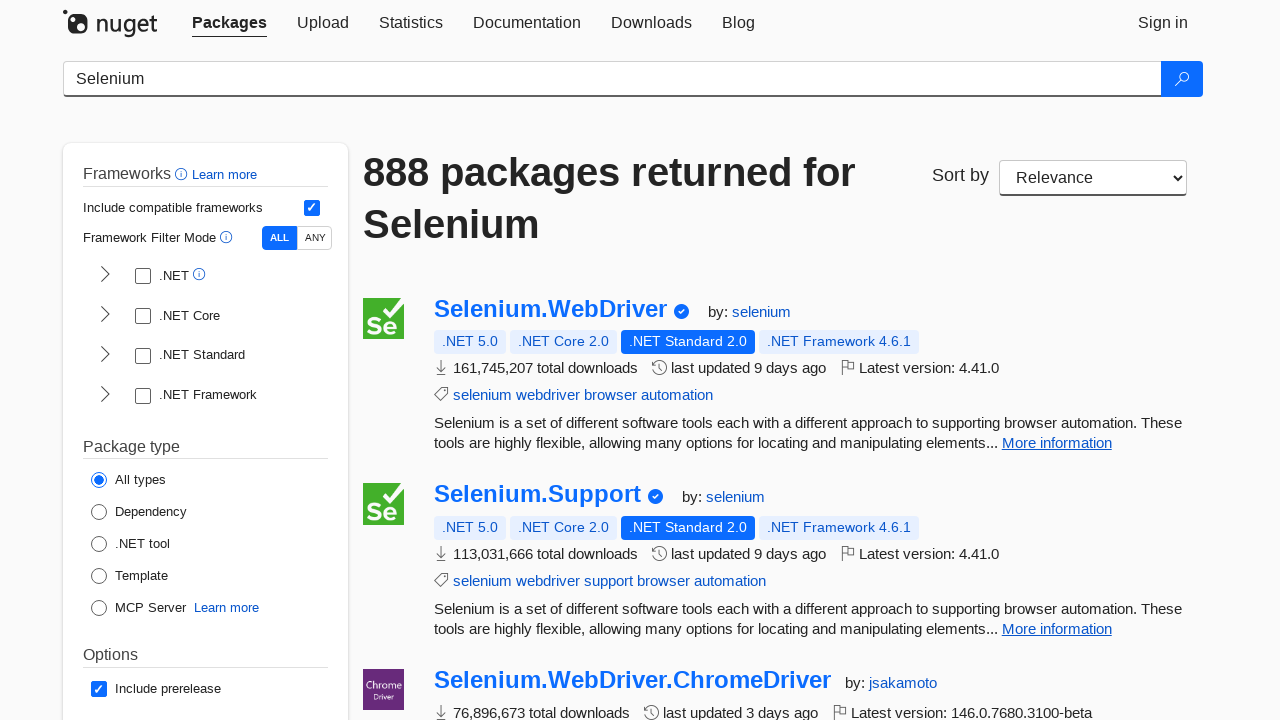

Verified that 20 package results are displayed
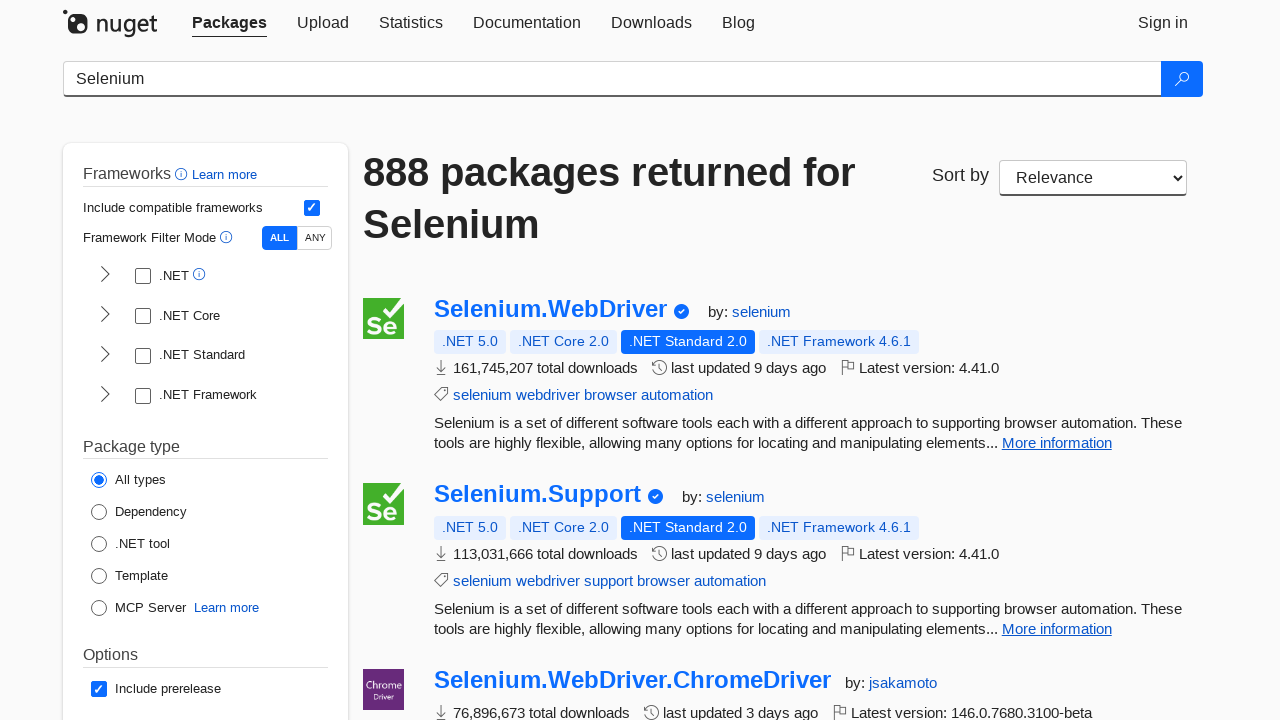

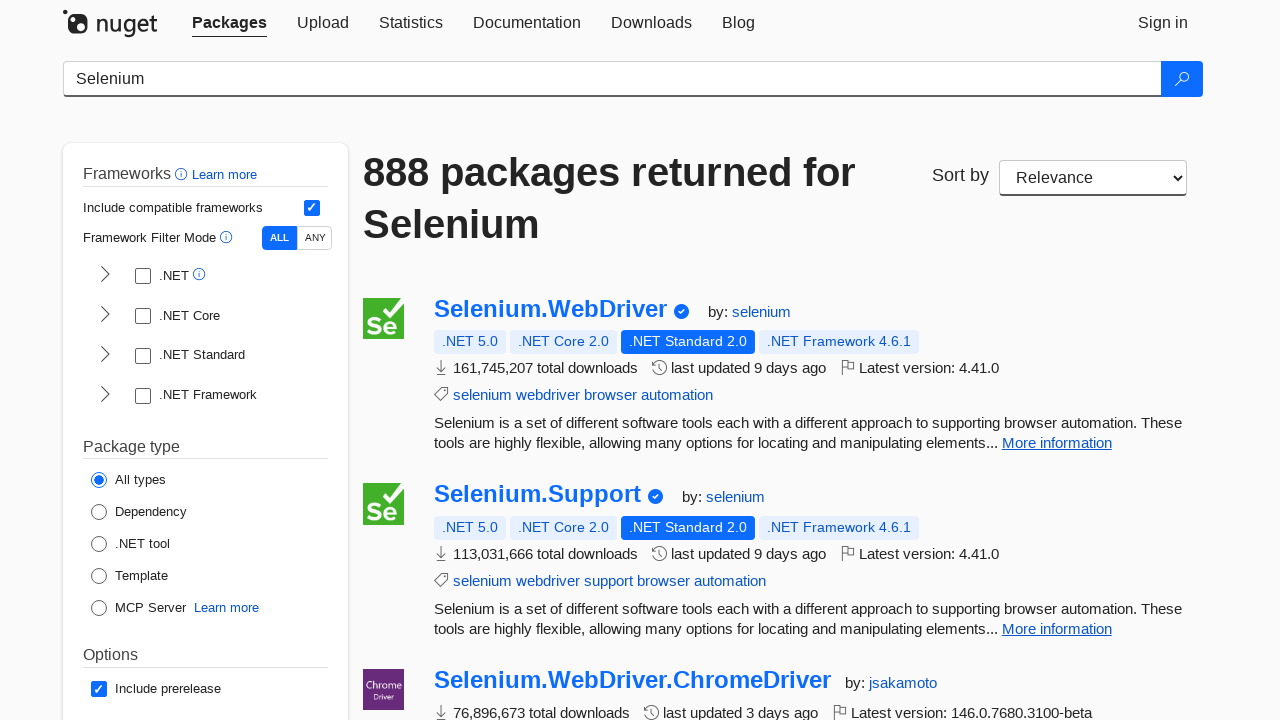